Tests editing a todo item by double-clicking it, filling in new text, and pressing Enter.

Starting URL: https://demo.playwright.dev/todomvc

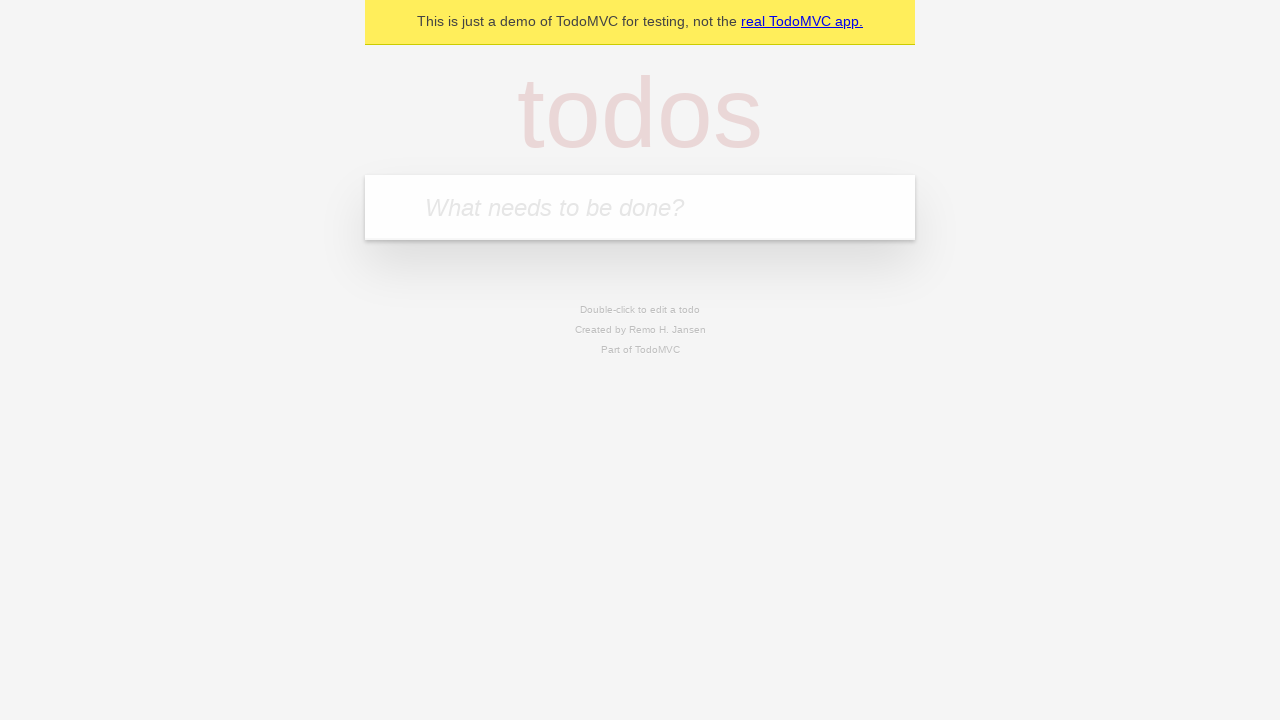

Filled new todo input with 'buy some cheese' on internal:attr=[placeholder="What needs to be done?"i]
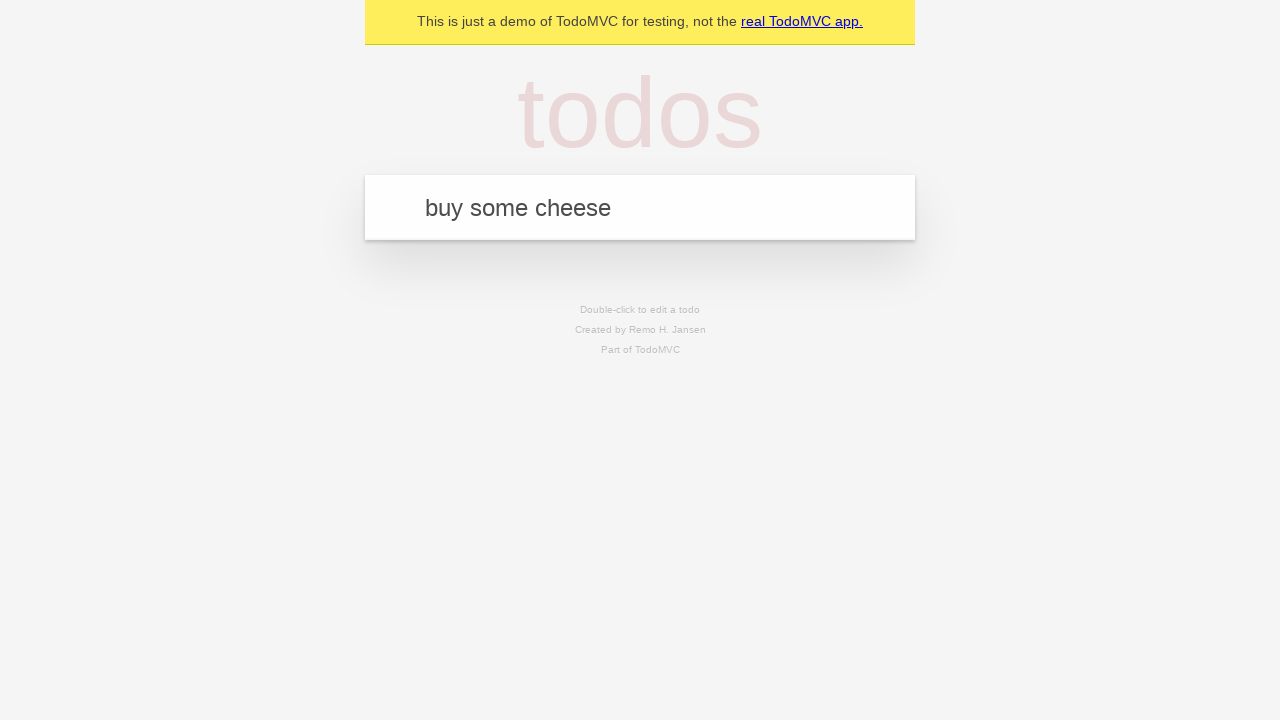

Pressed Enter to create first todo item on internal:attr=[placeholder="What needs to be done?"i]
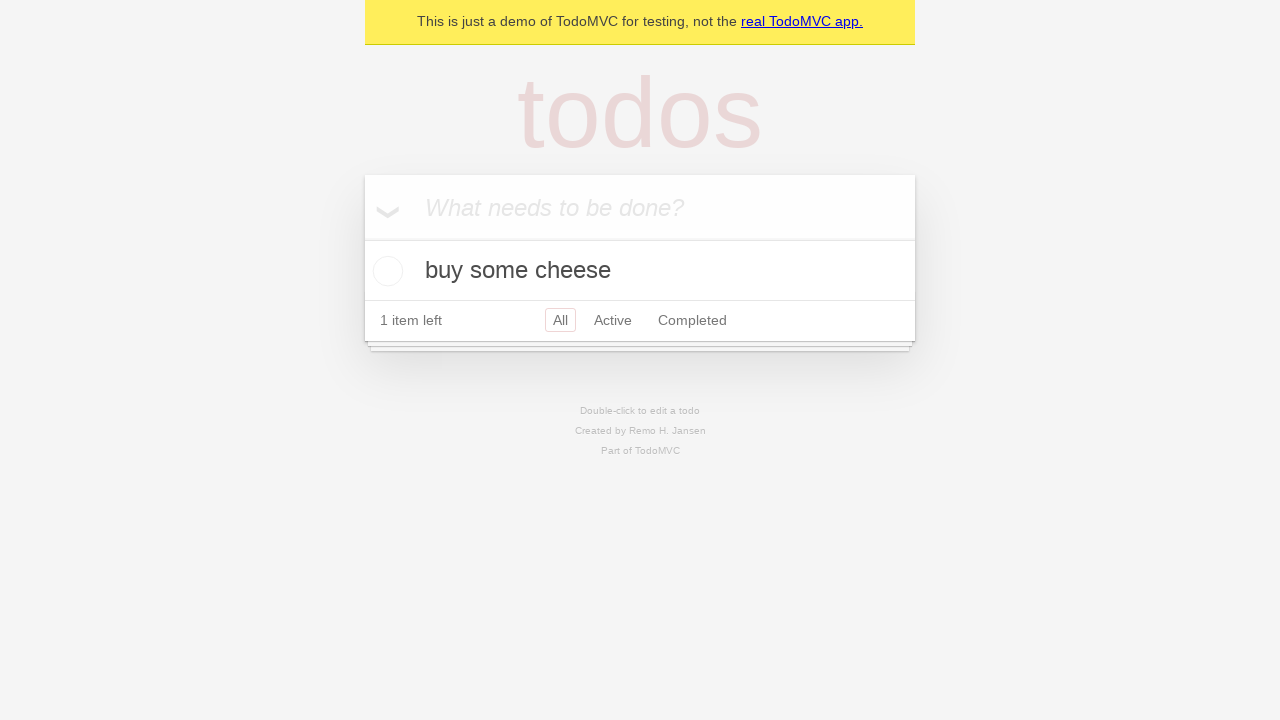

Filled new todo input with 'feed the cat' on internal:attr=[placeholder="What needs to be done?"i]
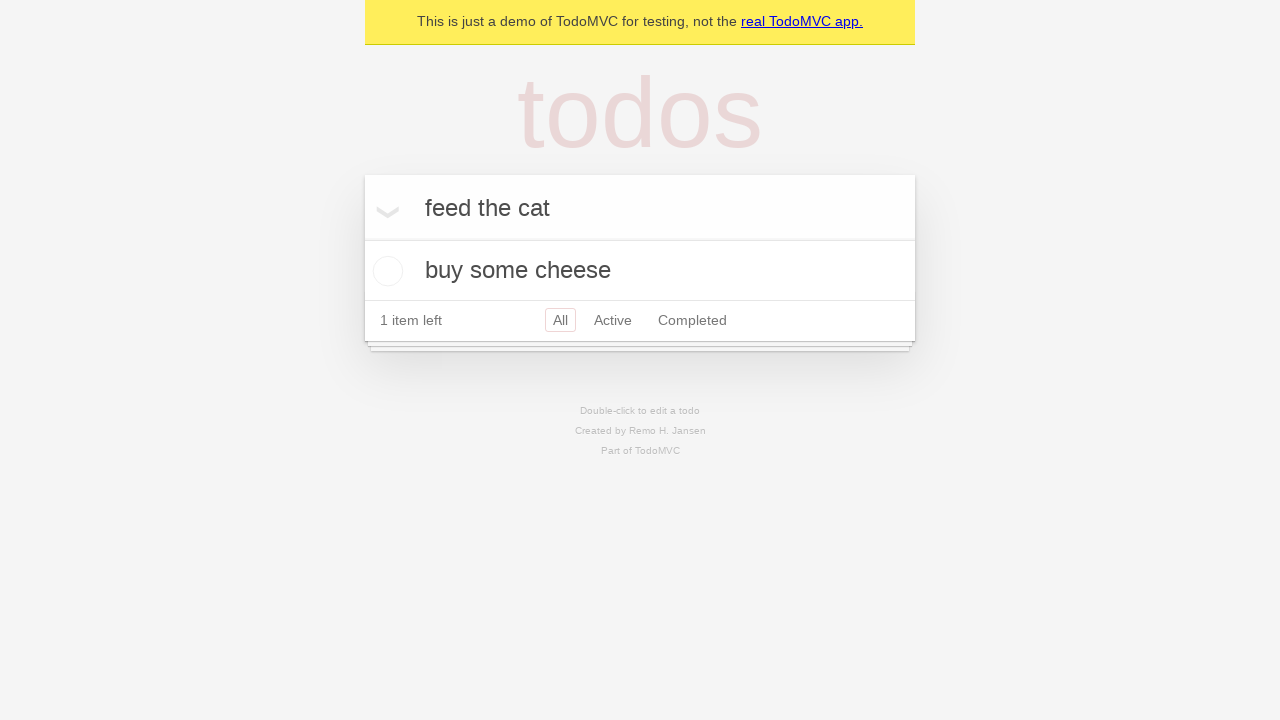

Pressed Enter to create second todo item on internal:attr=[placeholder="What needs to be done?"i]
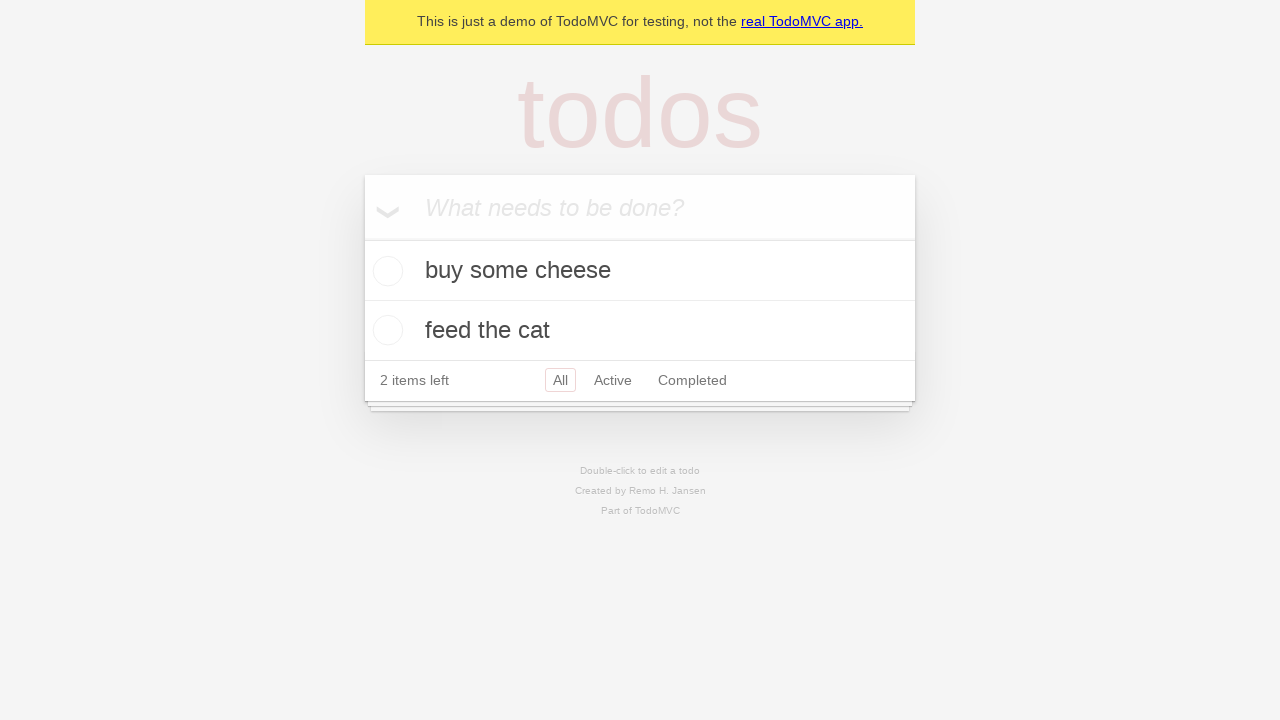

Filled new todo input with 'book a doctors appointment' on internal:attr=[placeholder="What needs to be done?"i]
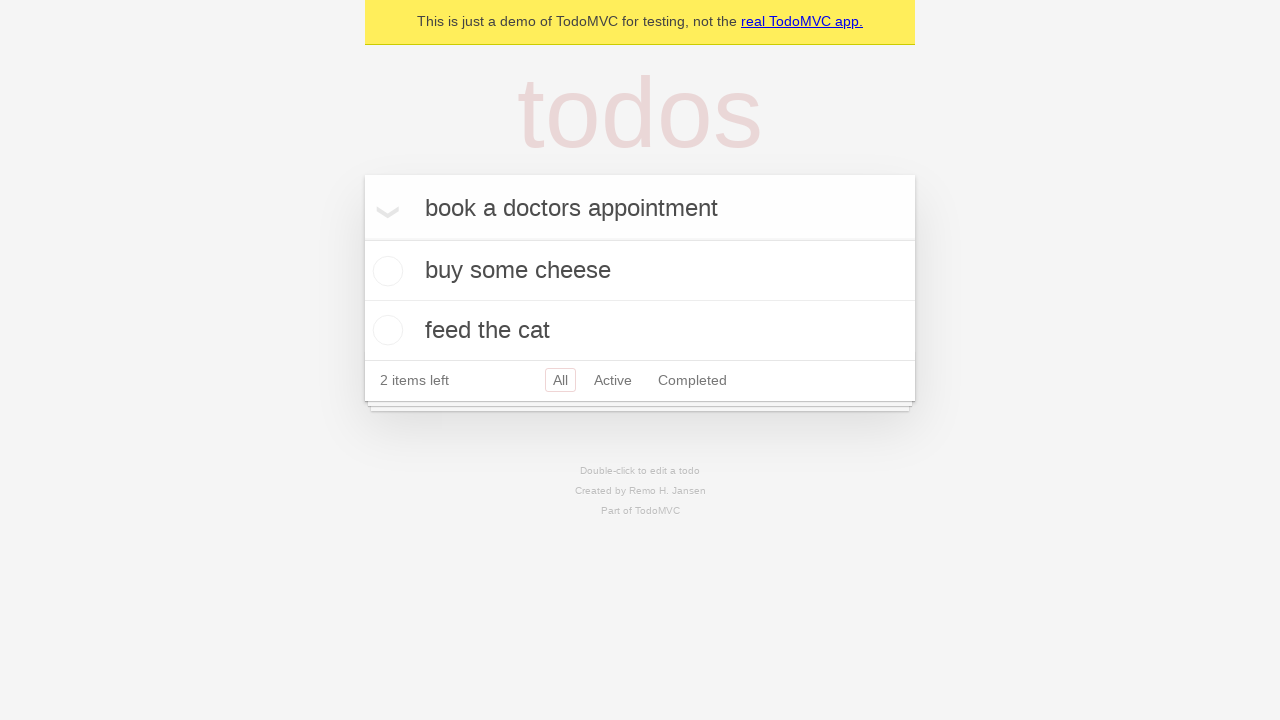

Pressed Enter to create third todo item on internal:attr=[placeholder="What needs to be done?"i]
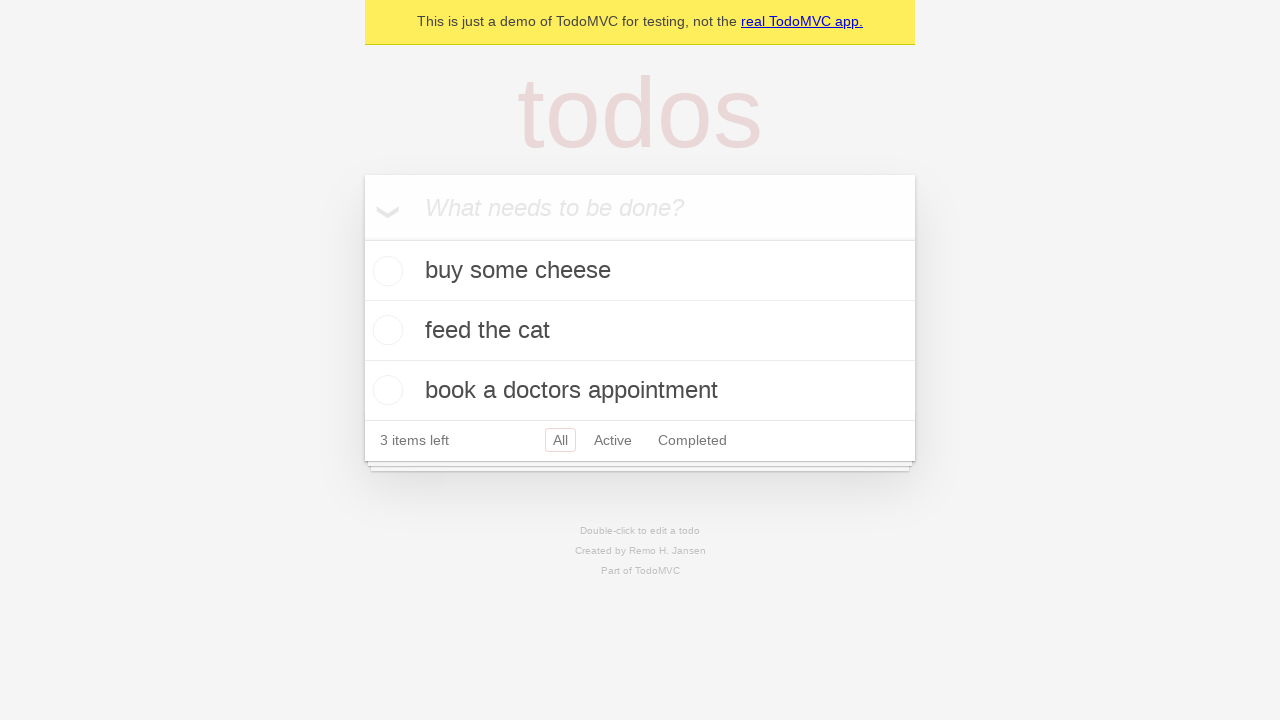

Waited for all three todo items to load
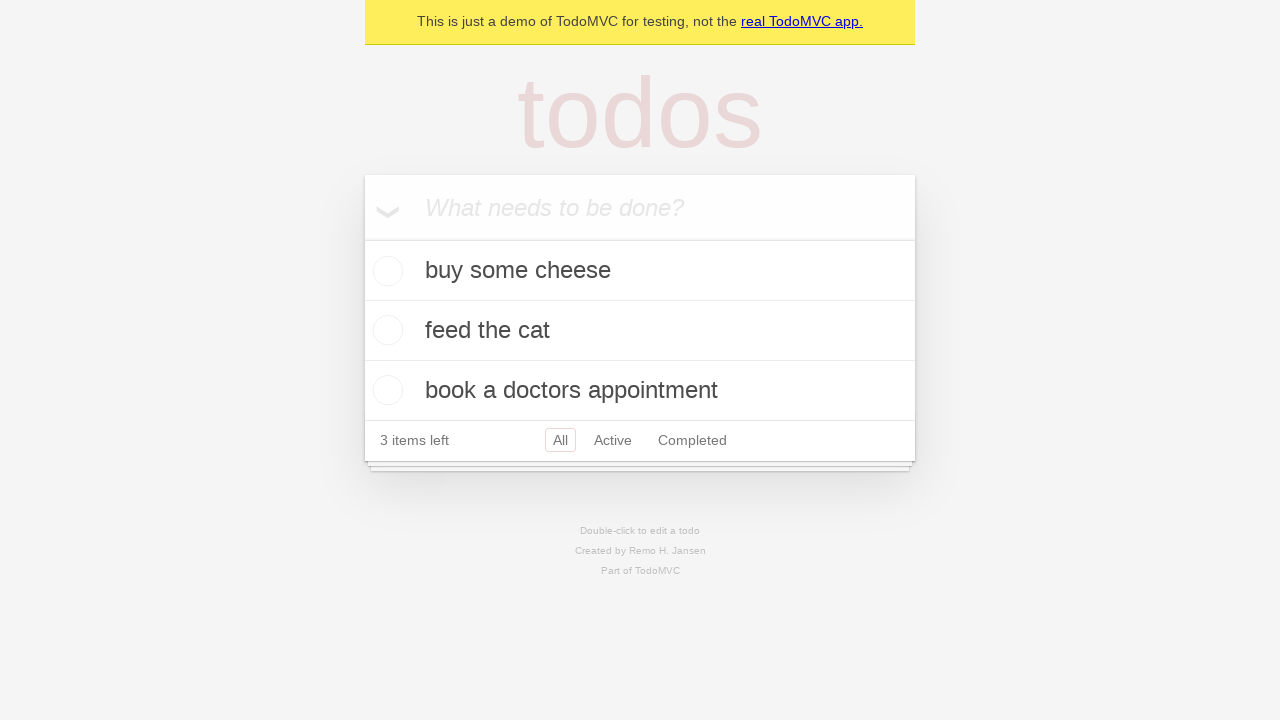

Double-clicked second todo item to enter edit mode at (640, 331) on internal:testid=[data-testid="todo-item"s] >> nth=1
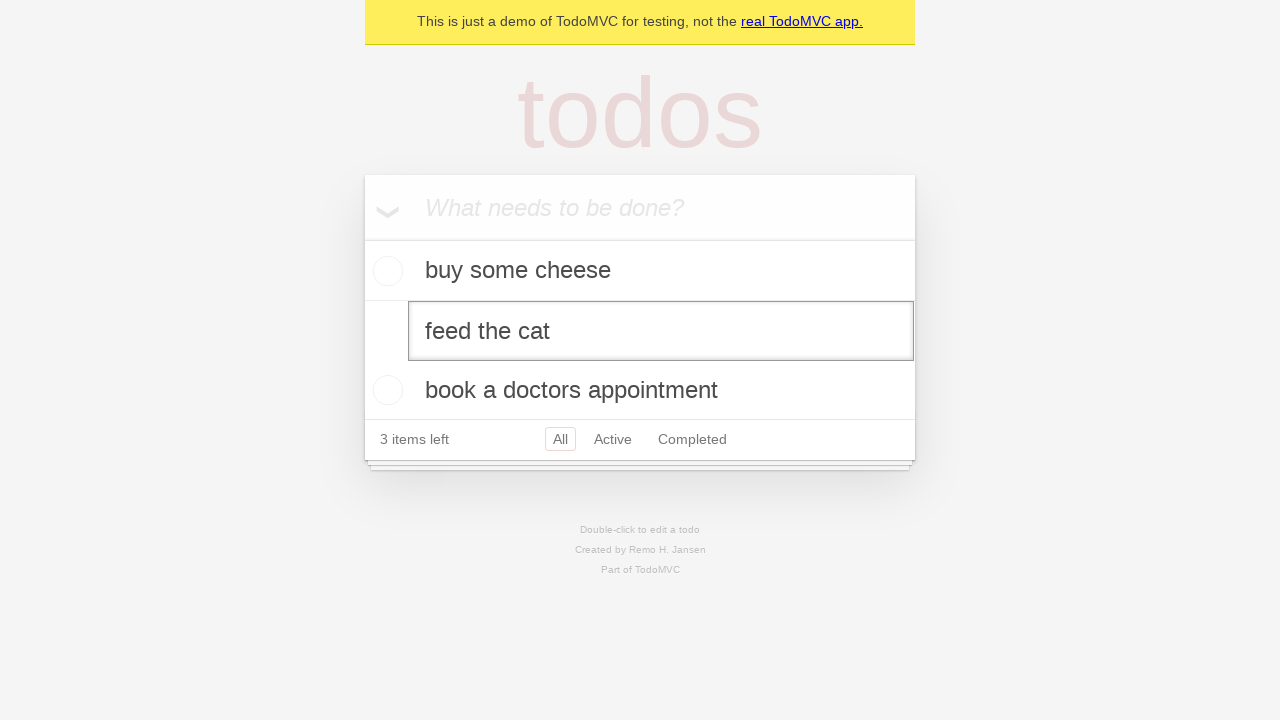

Filled edit field with new text 'buy some sausages' on internal:testid=[data-testid="todo-item"s] >> nth=1 >> .edit
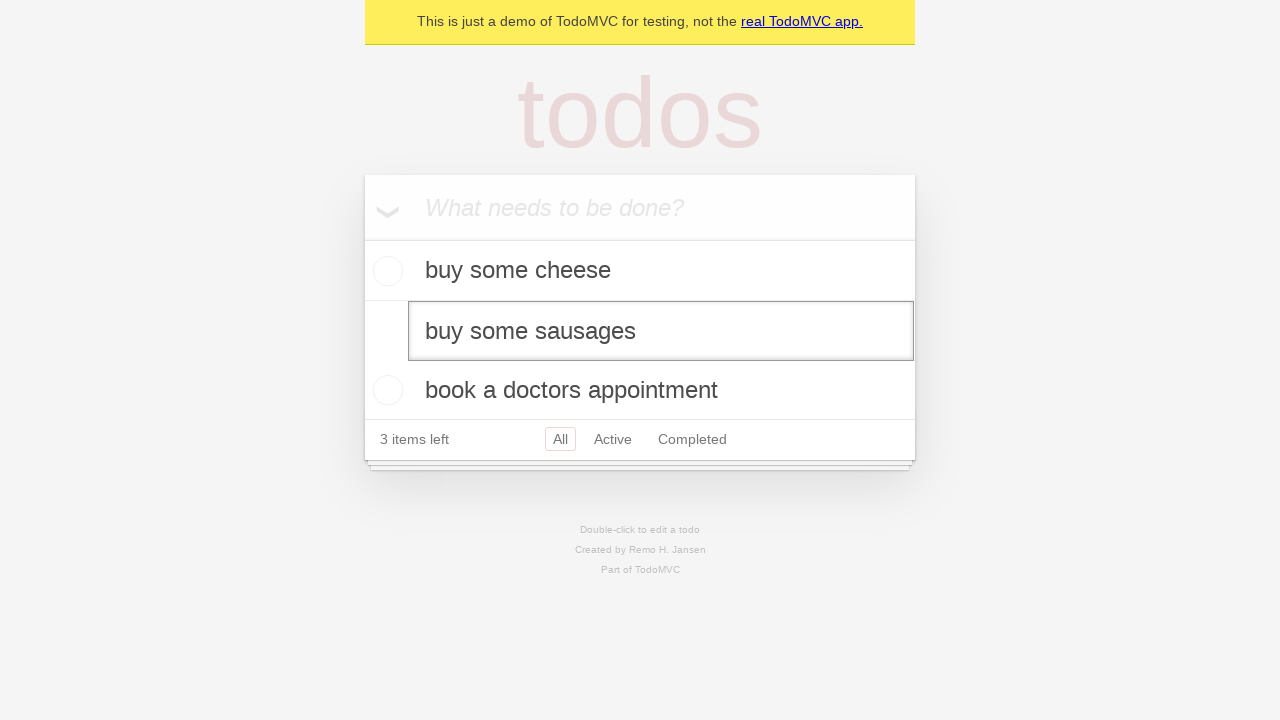

Pressed Enter to confirm edit and save the new todo text on internal:testid=[data-testid="todo-item"s] >> nth=1 >> .edit
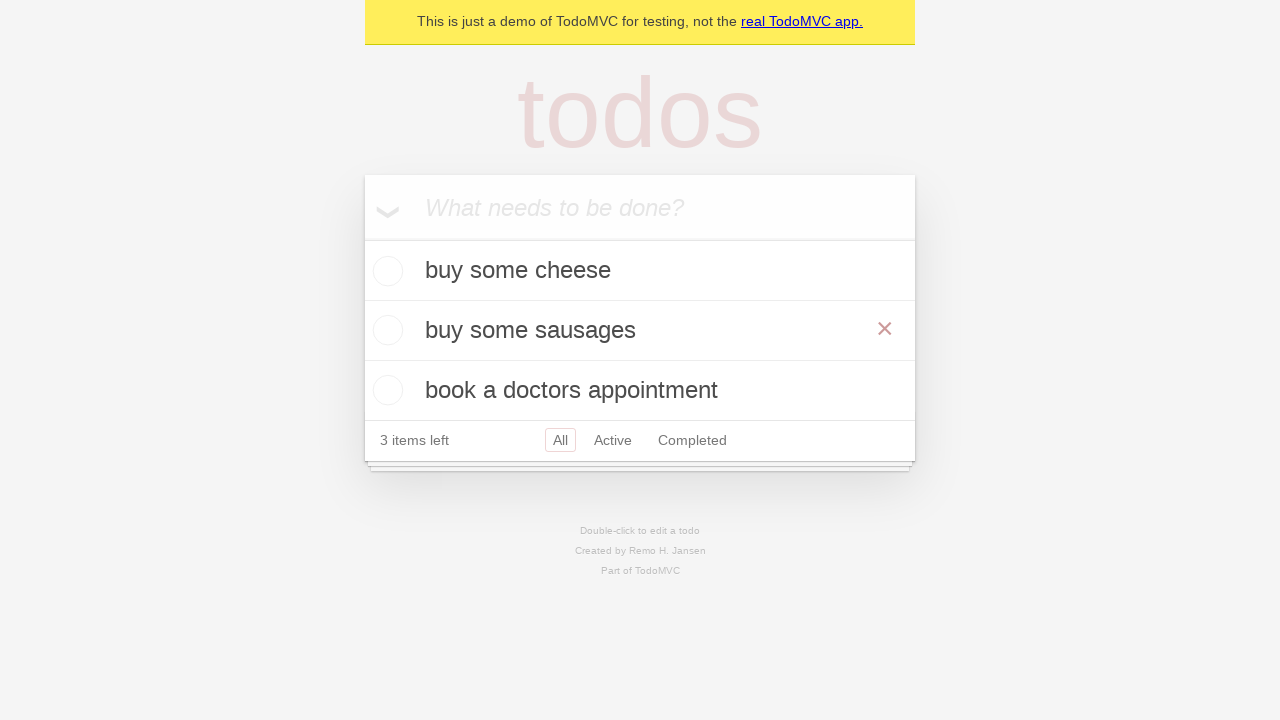

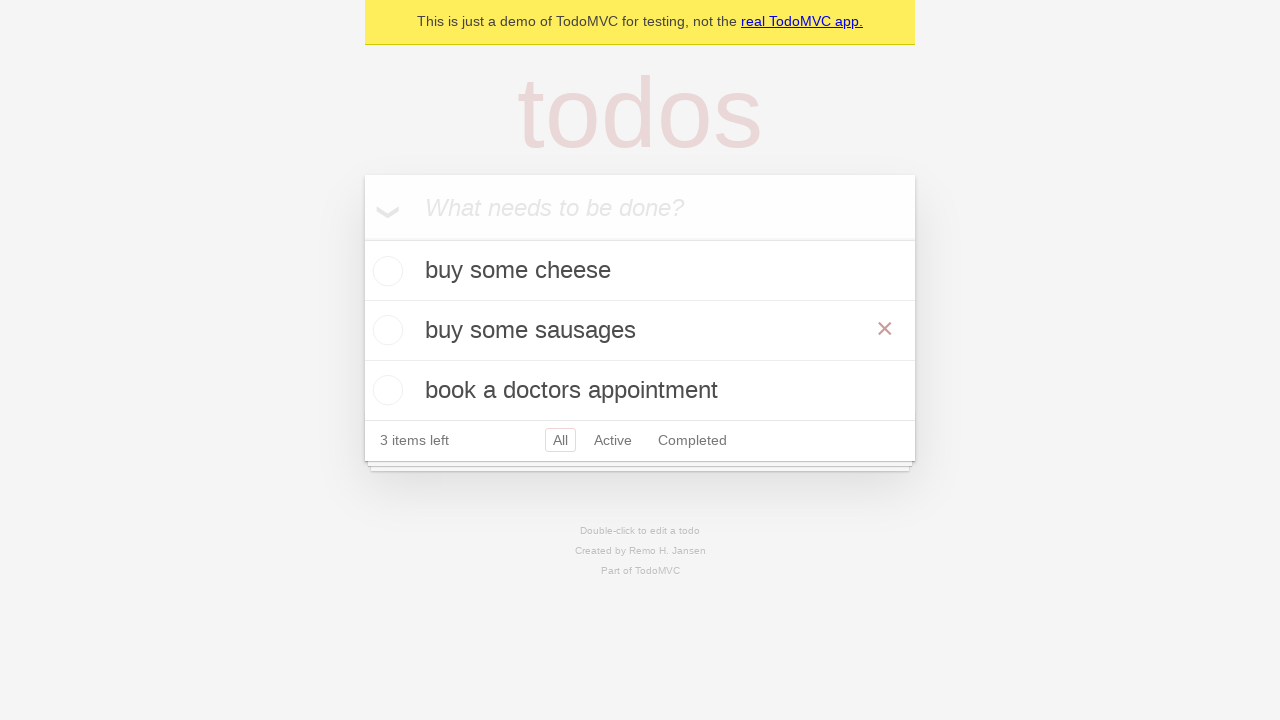